Tests clicking on a sale product to view the discounted price with the original price crossed out

Starting URL: http://practice.automationtesting.in

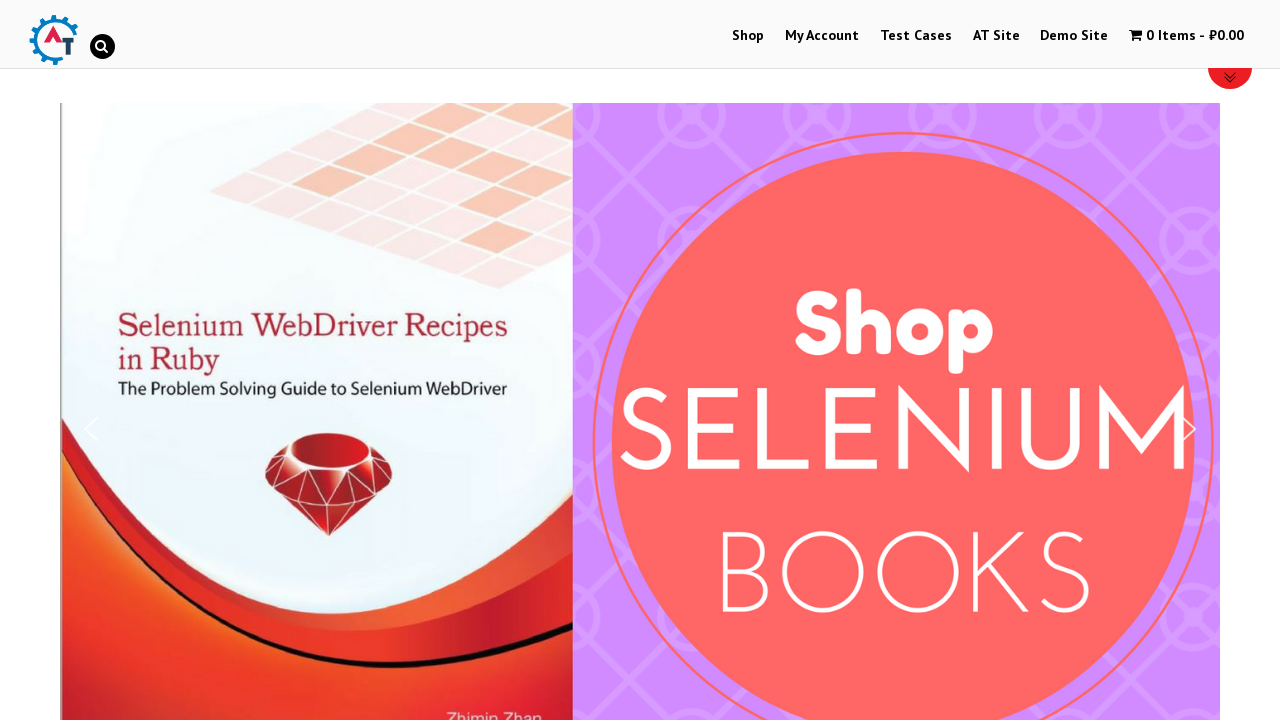

Clicked on Shop menu at (748, 36) on xpath=//a[normalize-space()='Shop']
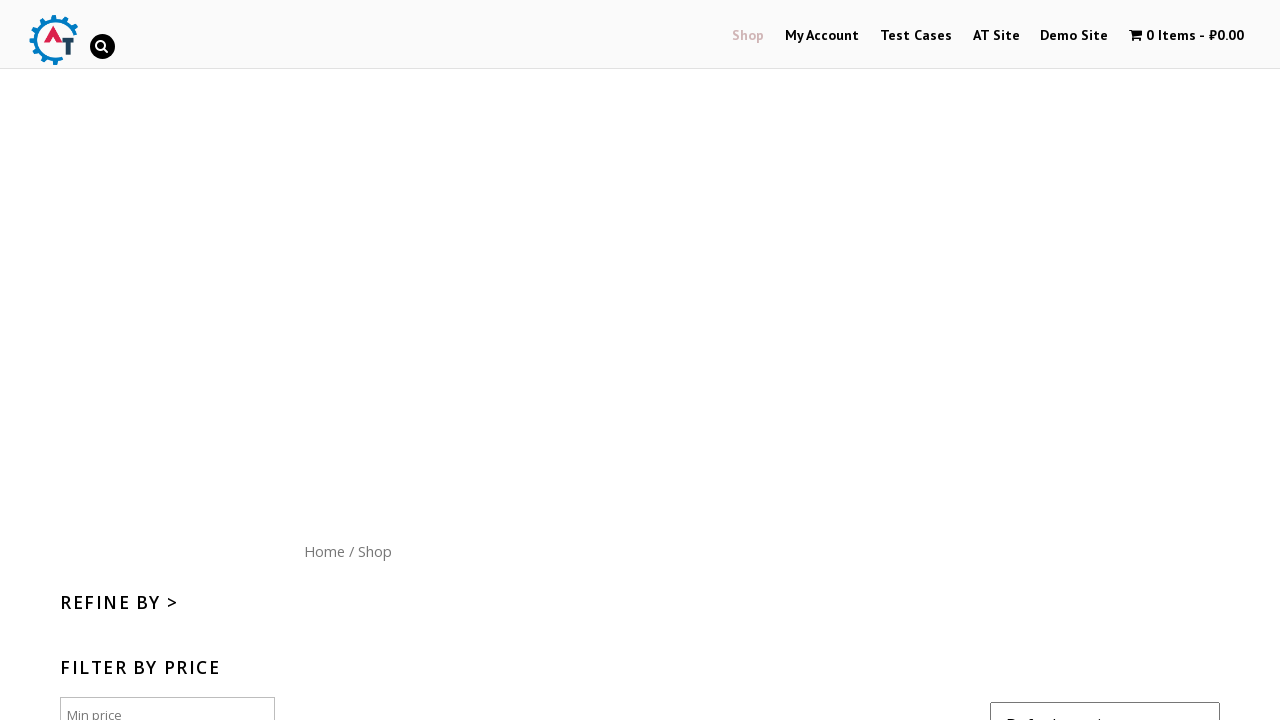

Clicked on the first sale product at (490, 361) on xpath=//*[@id='content']/ul/li[1]/a[1]/span[1]
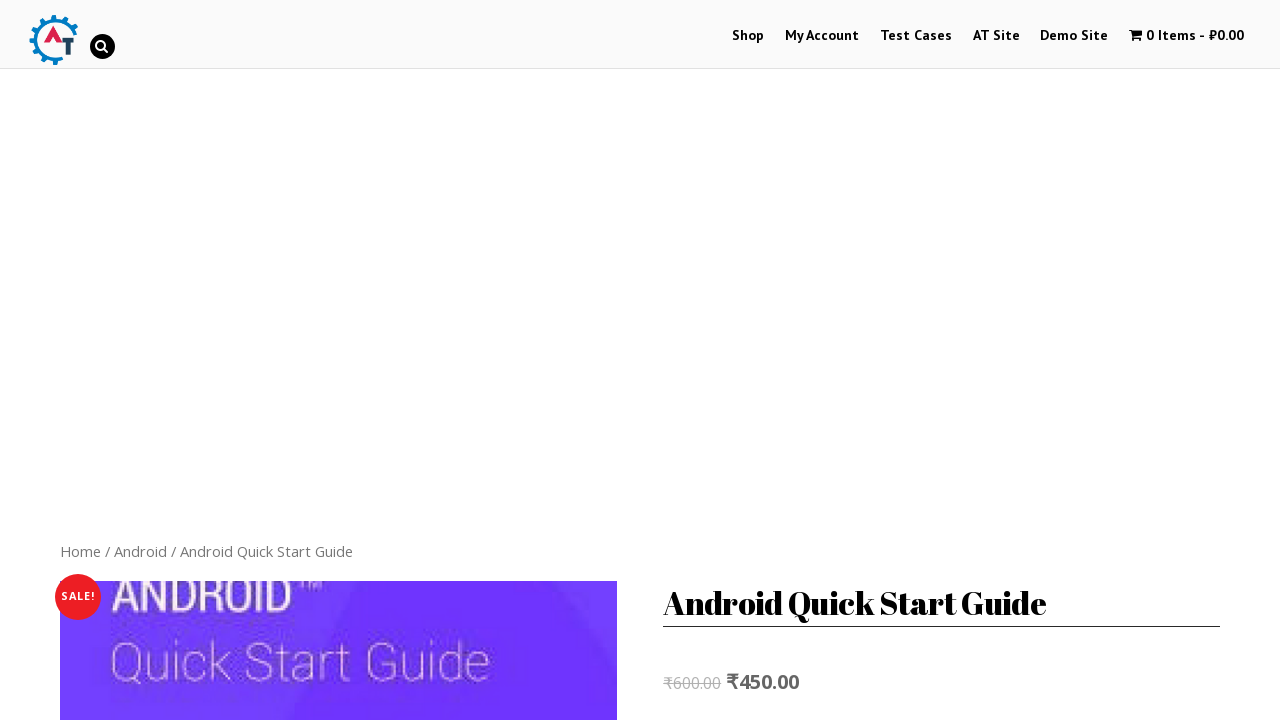

Product details page loaded, verified discounted price display with original price crossed out
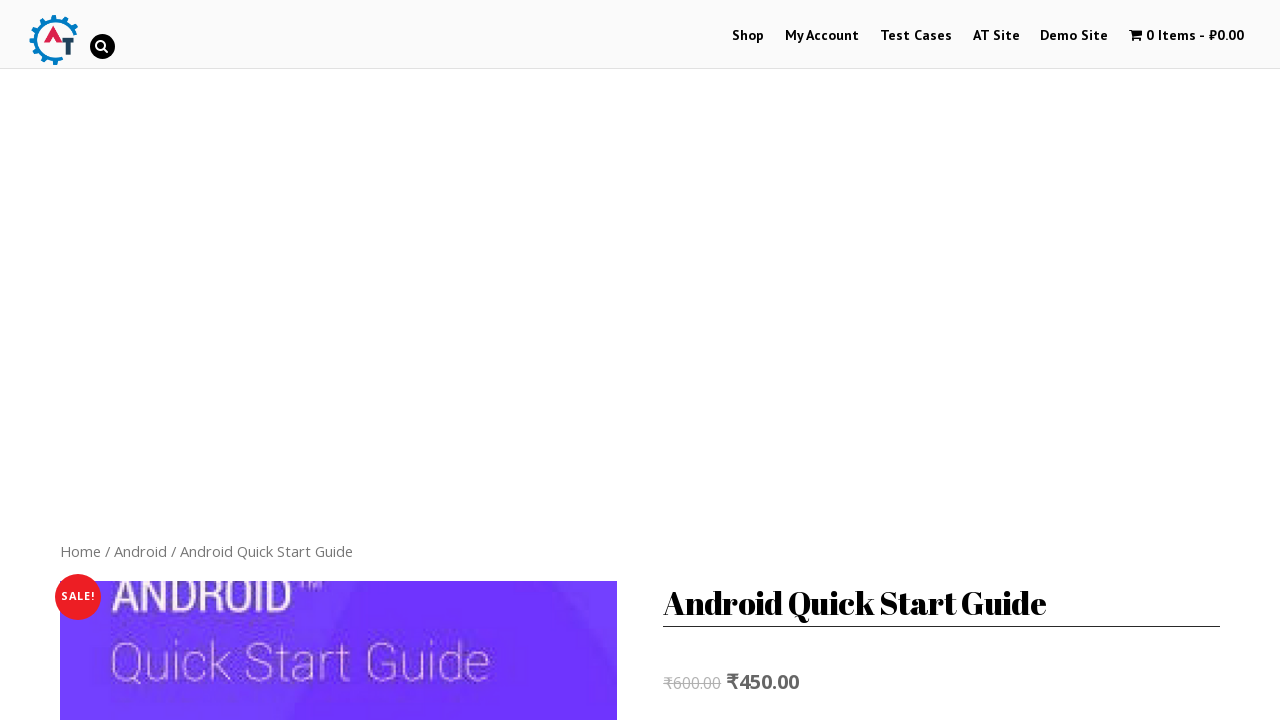

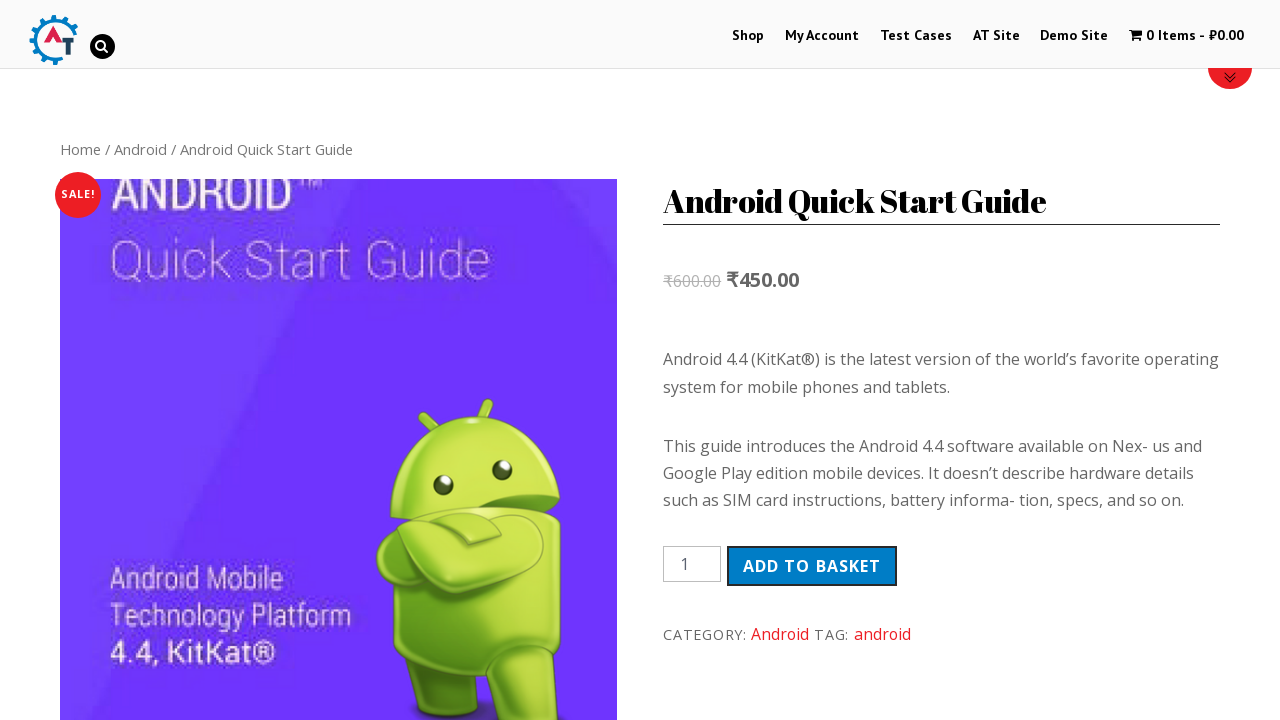